Tests clicking the "Reveal a new input" button and waiting for the input to become visible before typing

Starting URL: https://www.selenium.dev/selenium/web/dynamic.html

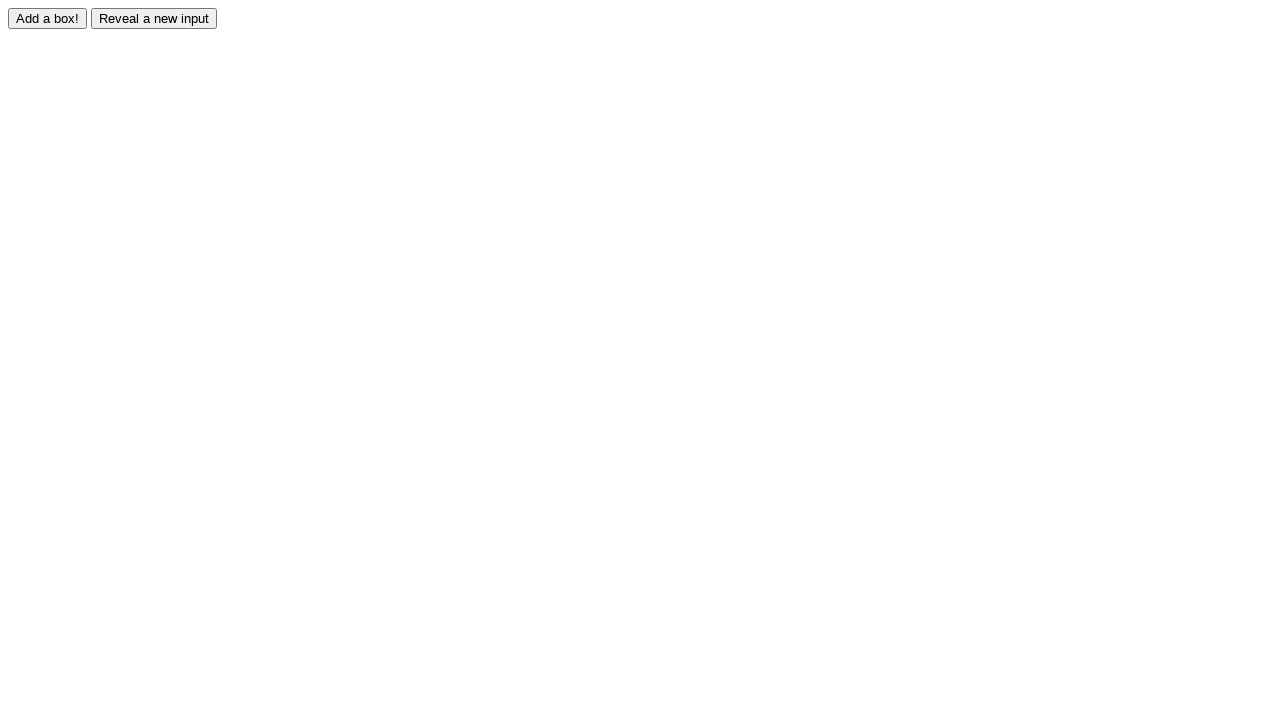

Clicked 'Reveal a new input' button at (154, 18) on #reveal
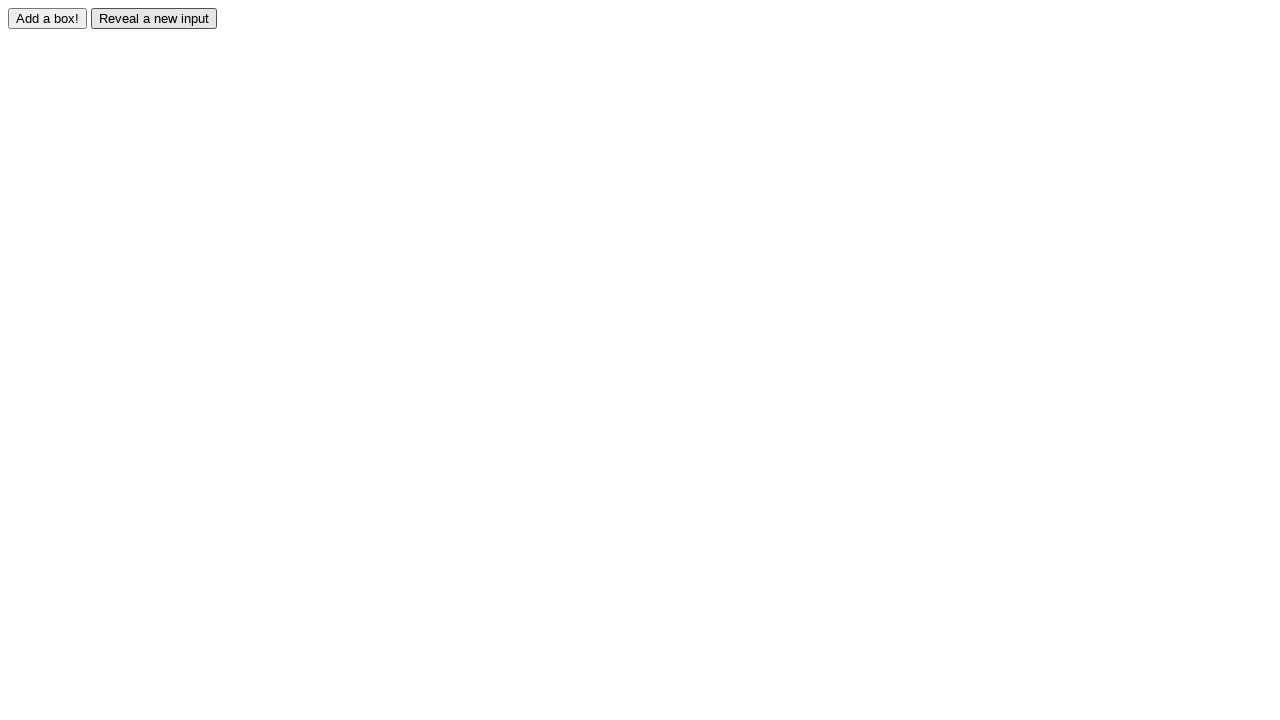

Input field became visible after clicking reveal button
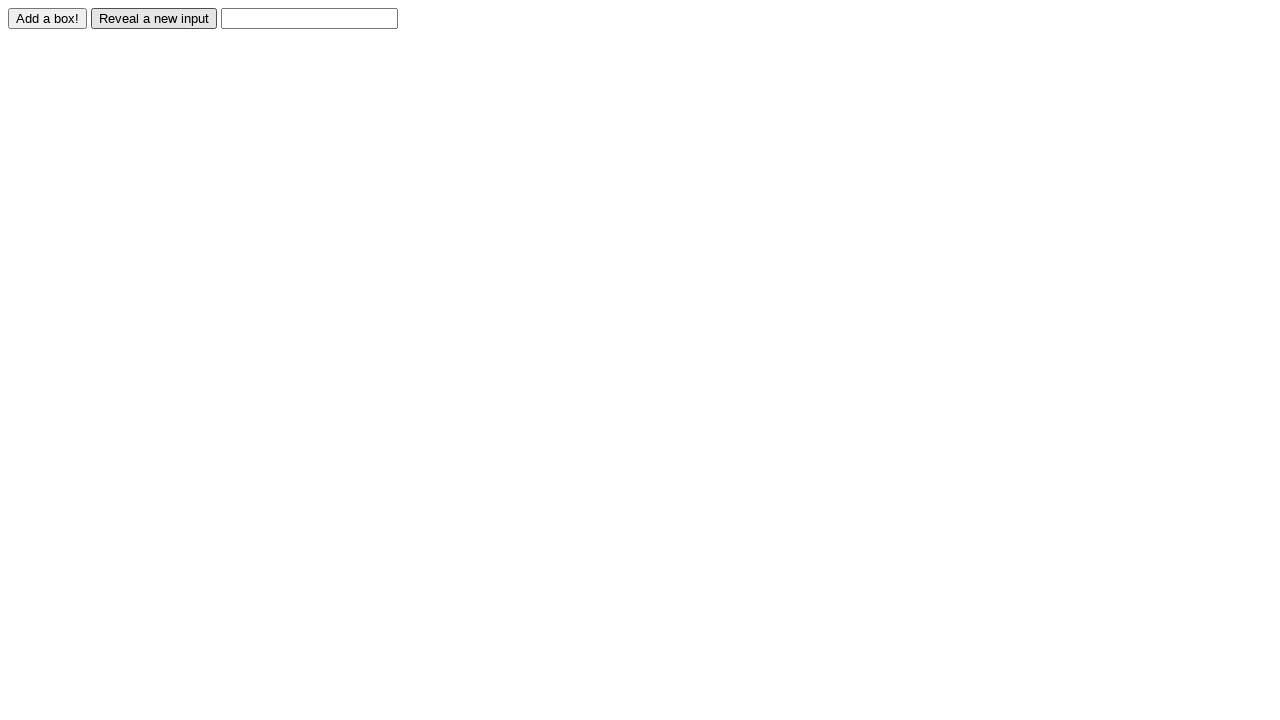

Typed 'GuiderSoft' into the revealed input field on #revealed
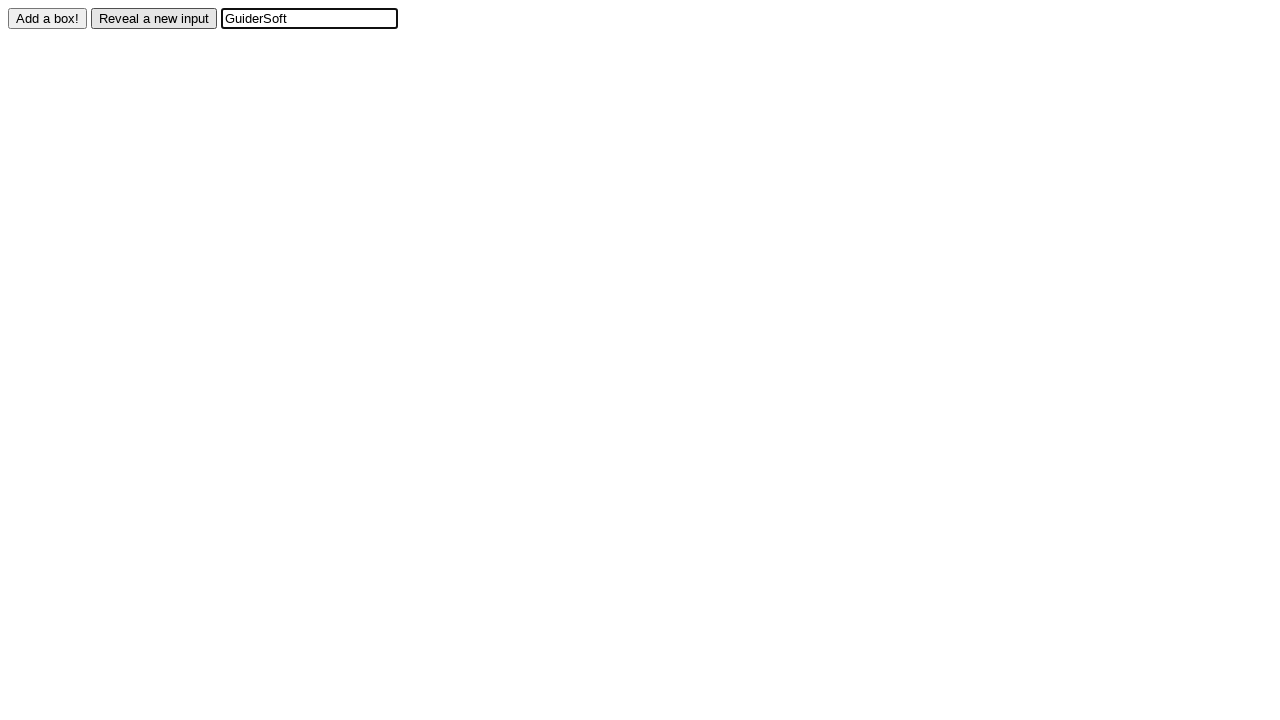

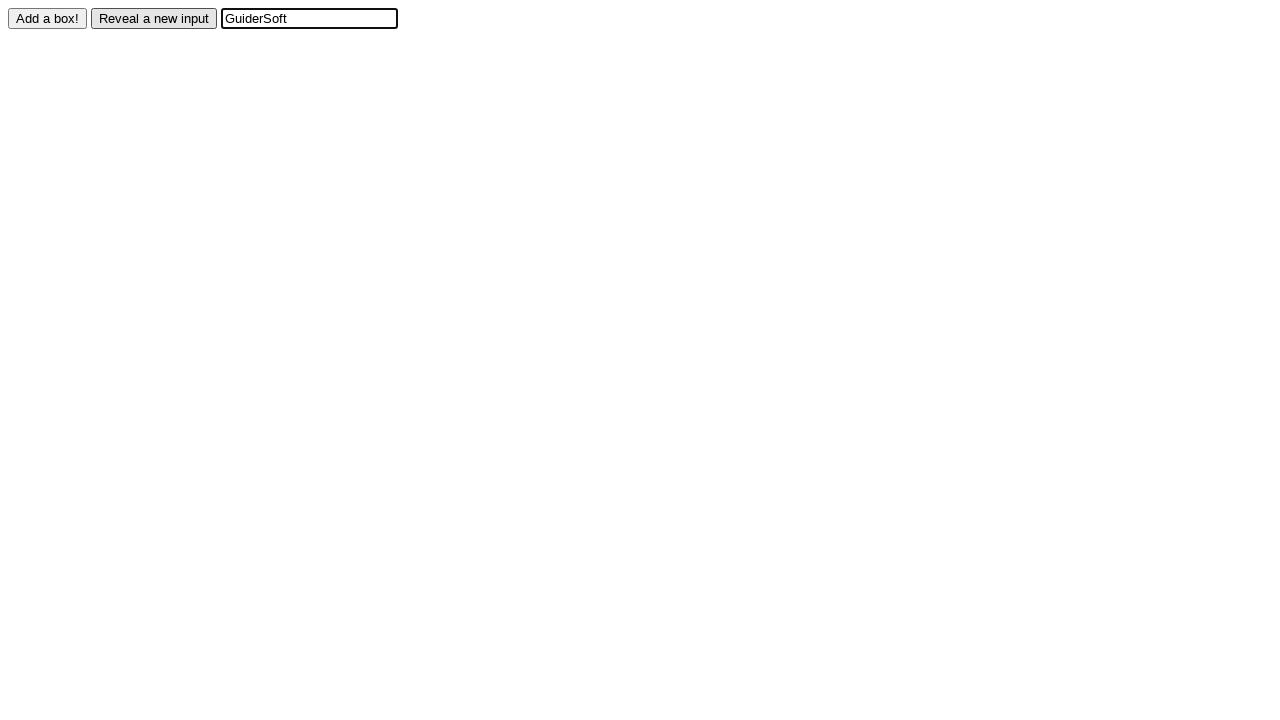